Navigates to the Audio category page via header menu

Starting URL: https://shop.buy-club.net/

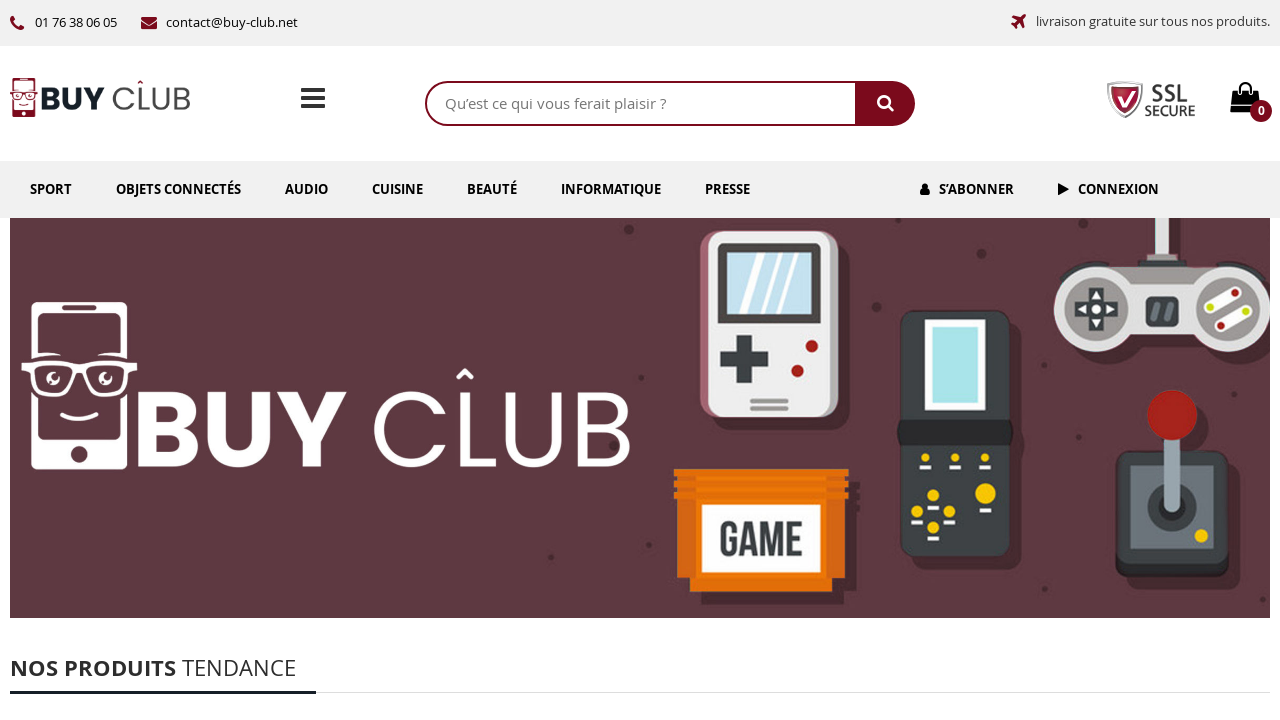

Clicked on Audio link in header menu at (306, 189) on internal:role=link[name="Audio"i]
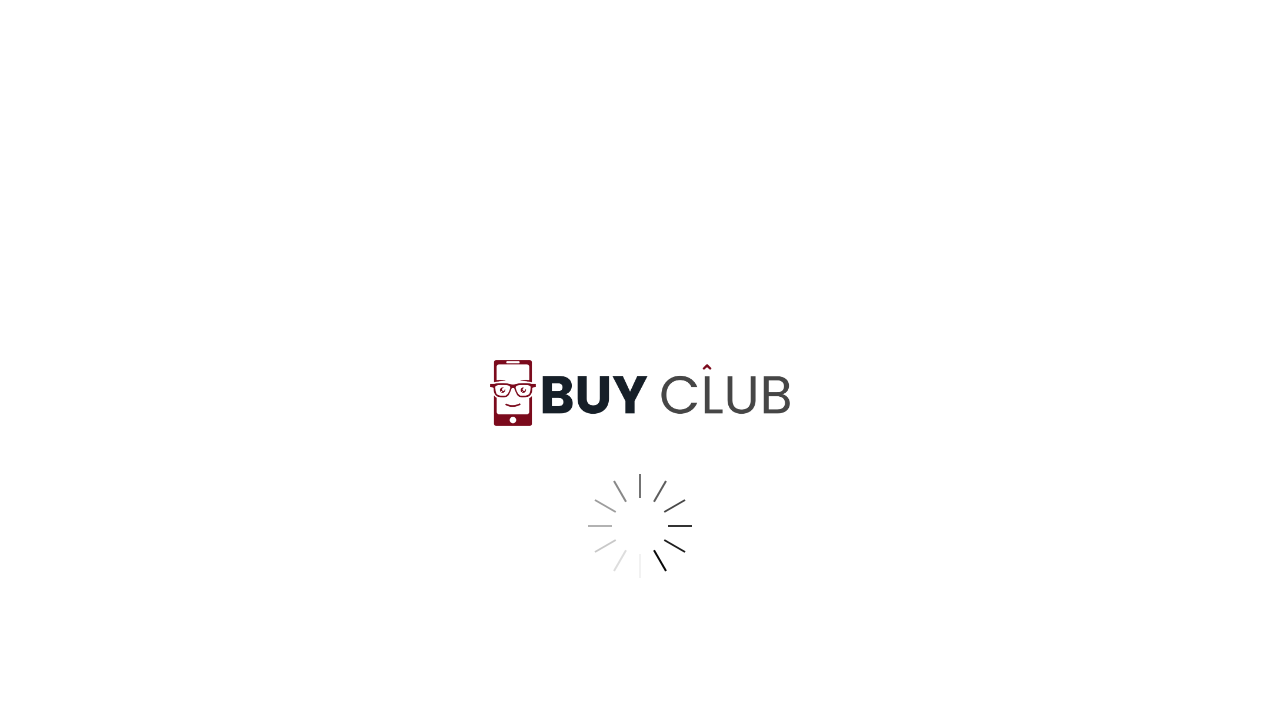

Navigated to Audio category page (https://shop.buy-club.net/audio-video/)
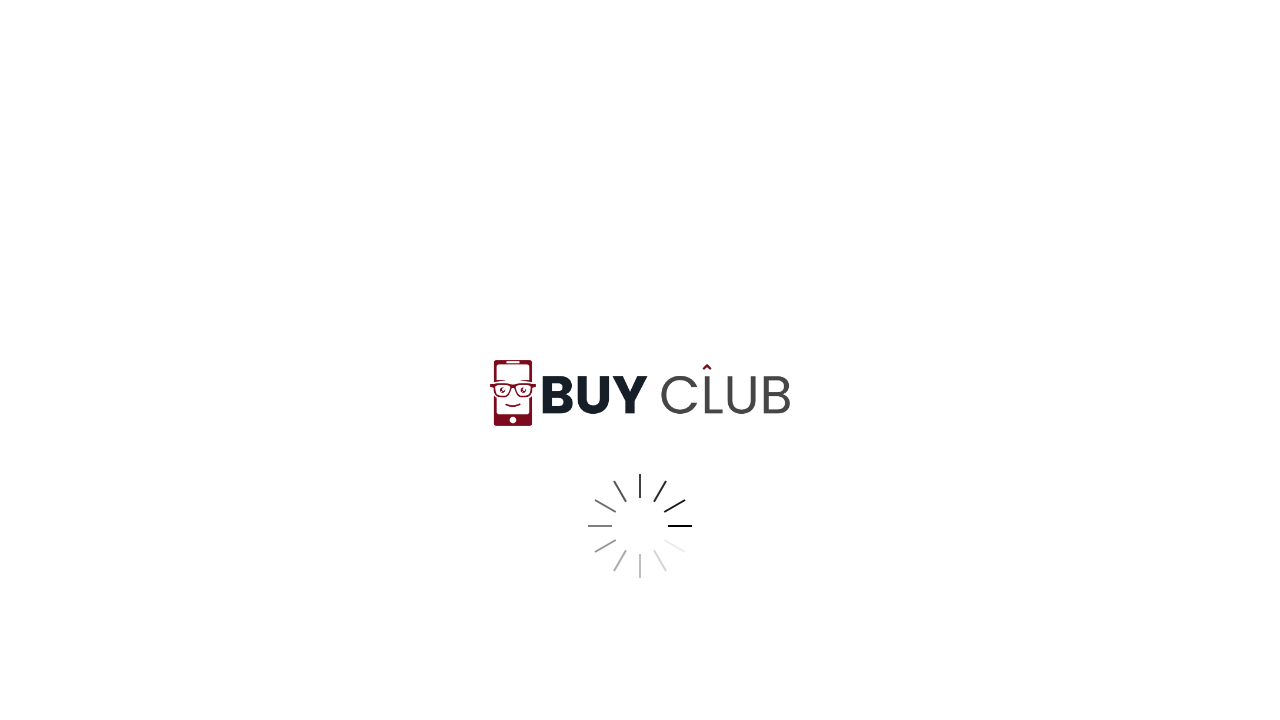

Scrolled to footer with smooth behavior
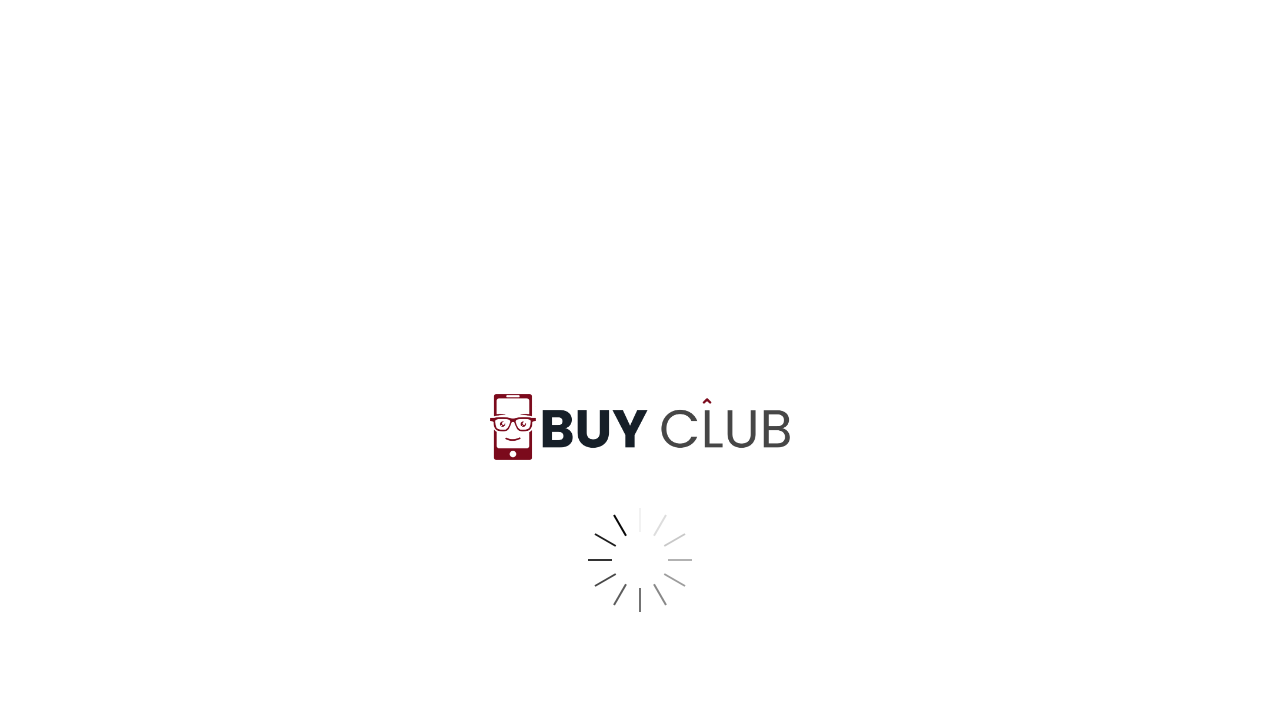

Waited 2 seconds for scroll animation to complete
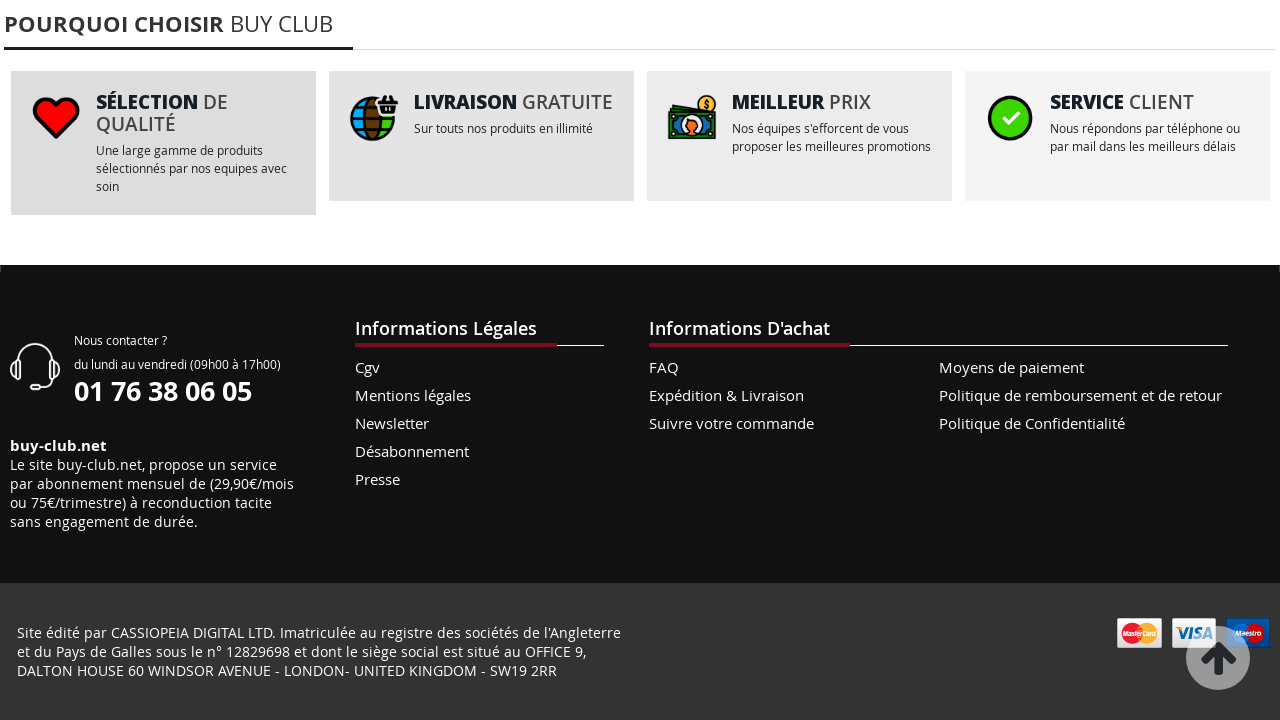

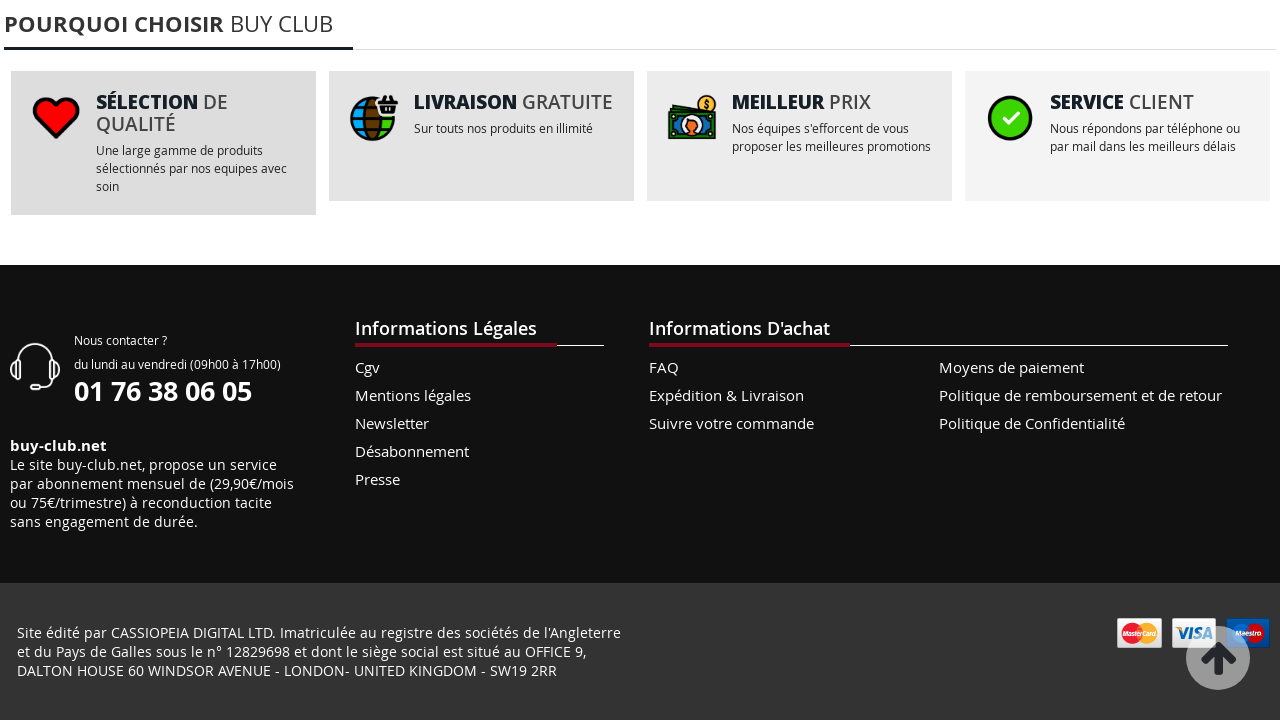